Tests various form controls including radio buttons, dropdown selections, and checkboxes on an automation practice page

Starting URL: https://rahulshettyacademy.com/AutomationPractice/

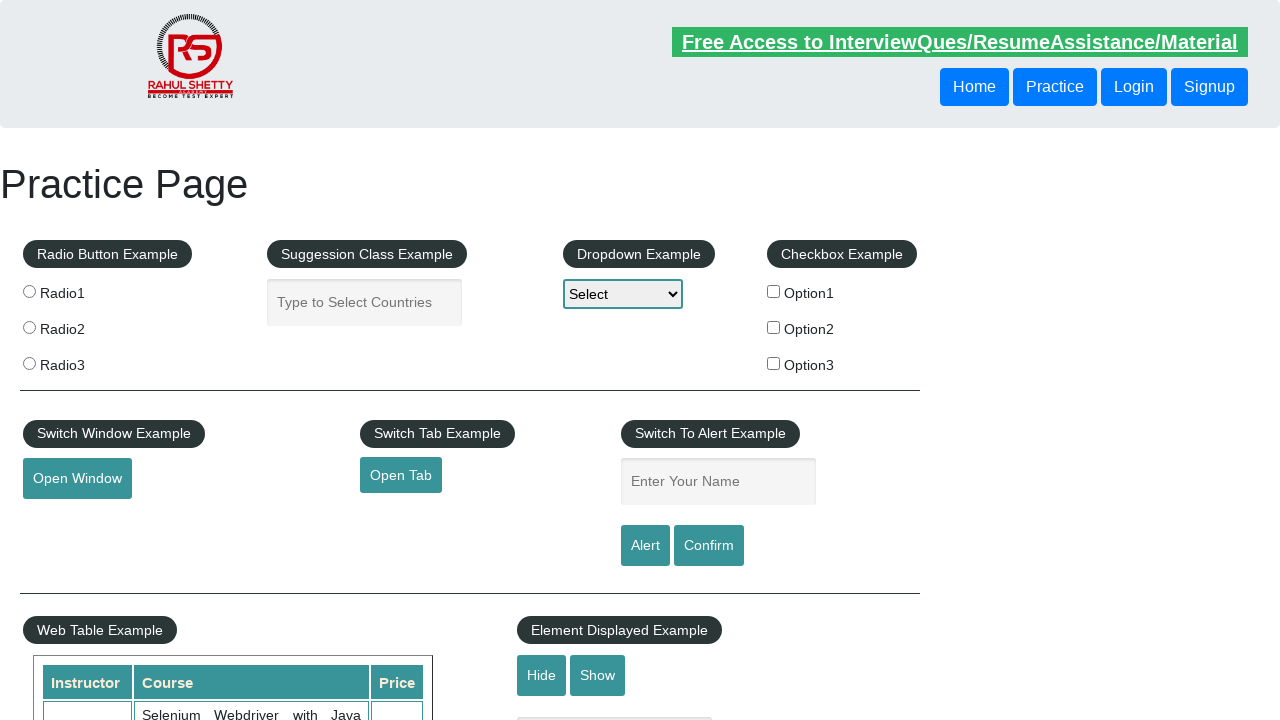

Clicked radio button 1 at (29, 291) on input[value='radio1']
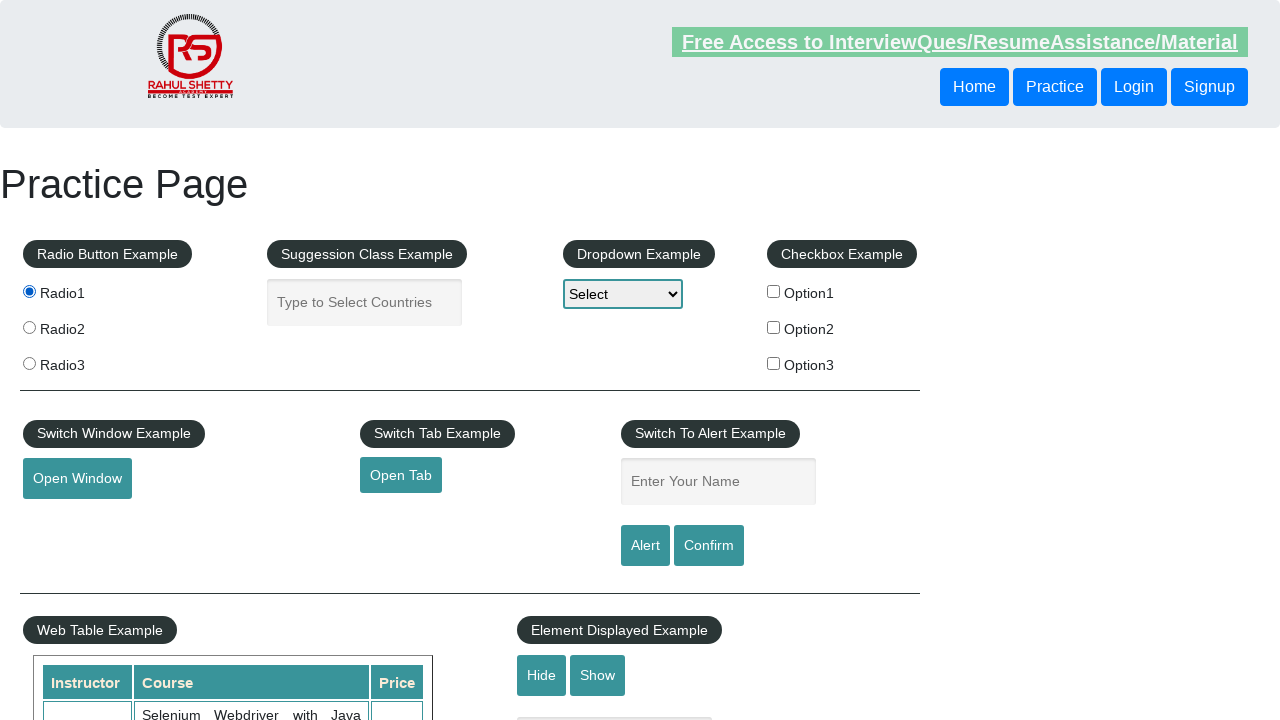

Clicked dropdown to open it at (623, 294) on select#dropdown-class-example
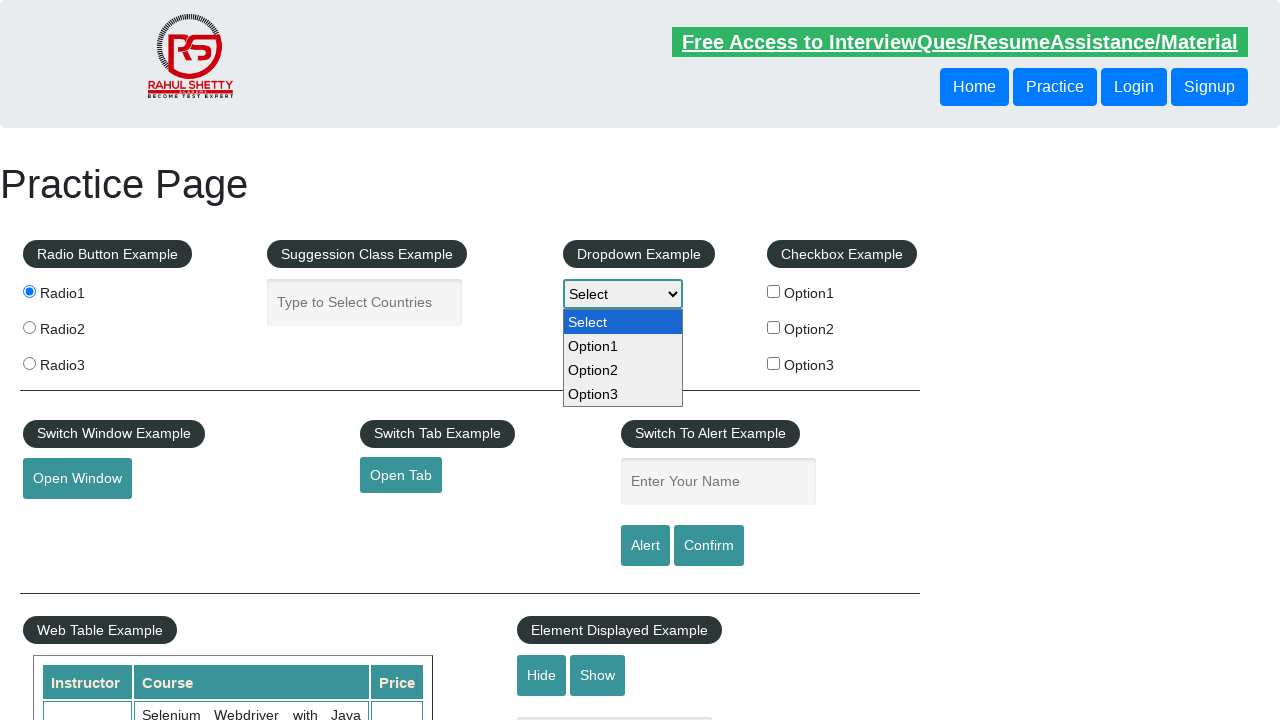

Selected dropdown option by index (Option1) on select#dropdown-class-example
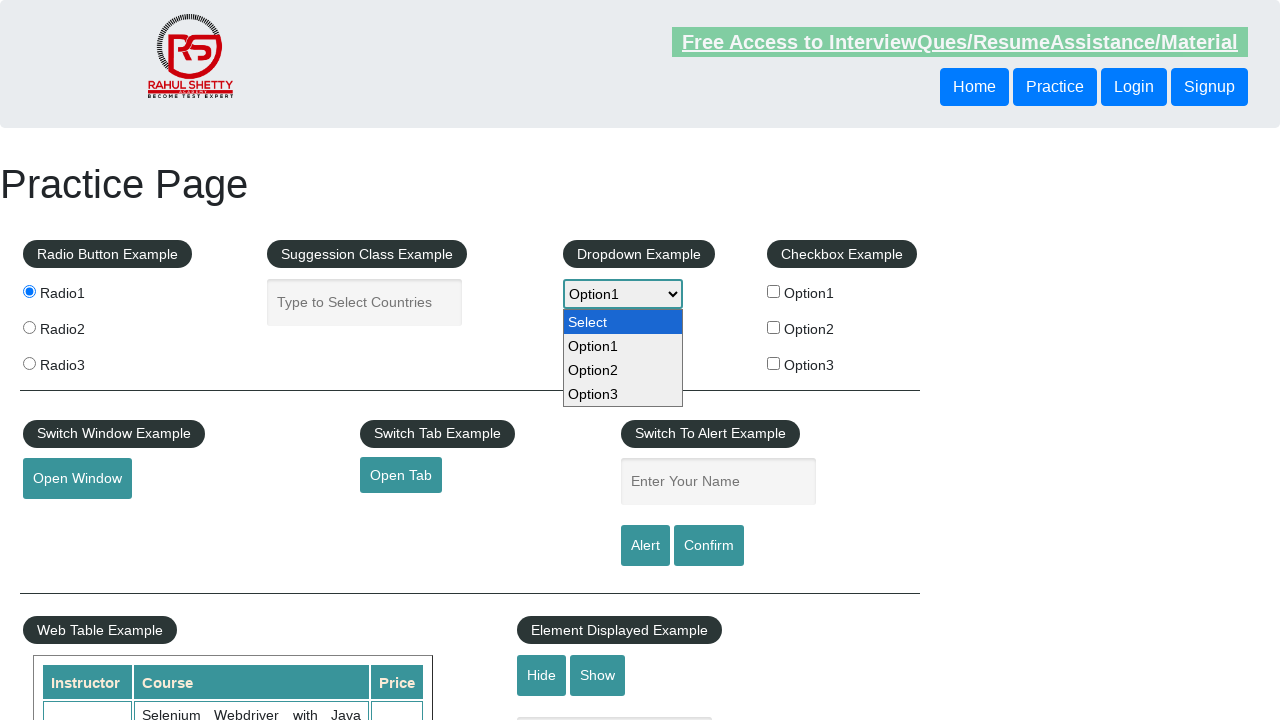

Selected dropdown option by value (Option2) on select#dropdown-class-example
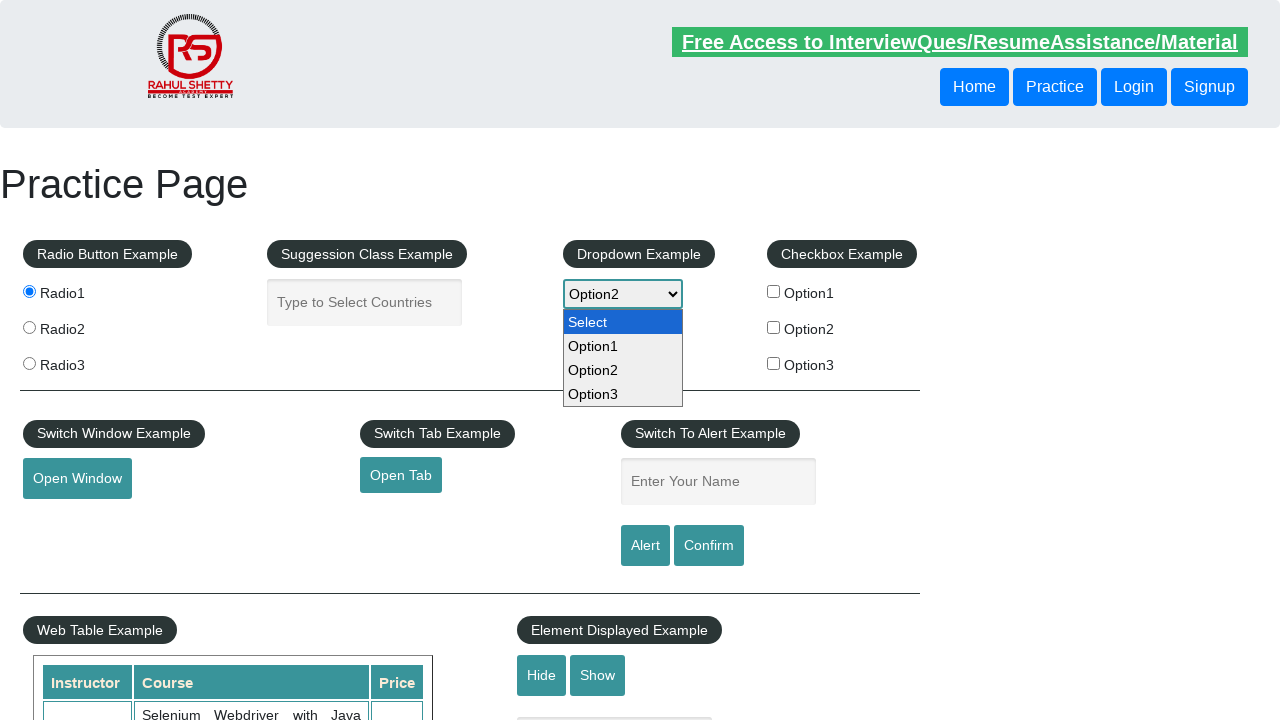

Selected dropdown option by visible text (Option3) on select#dropdown-class-example
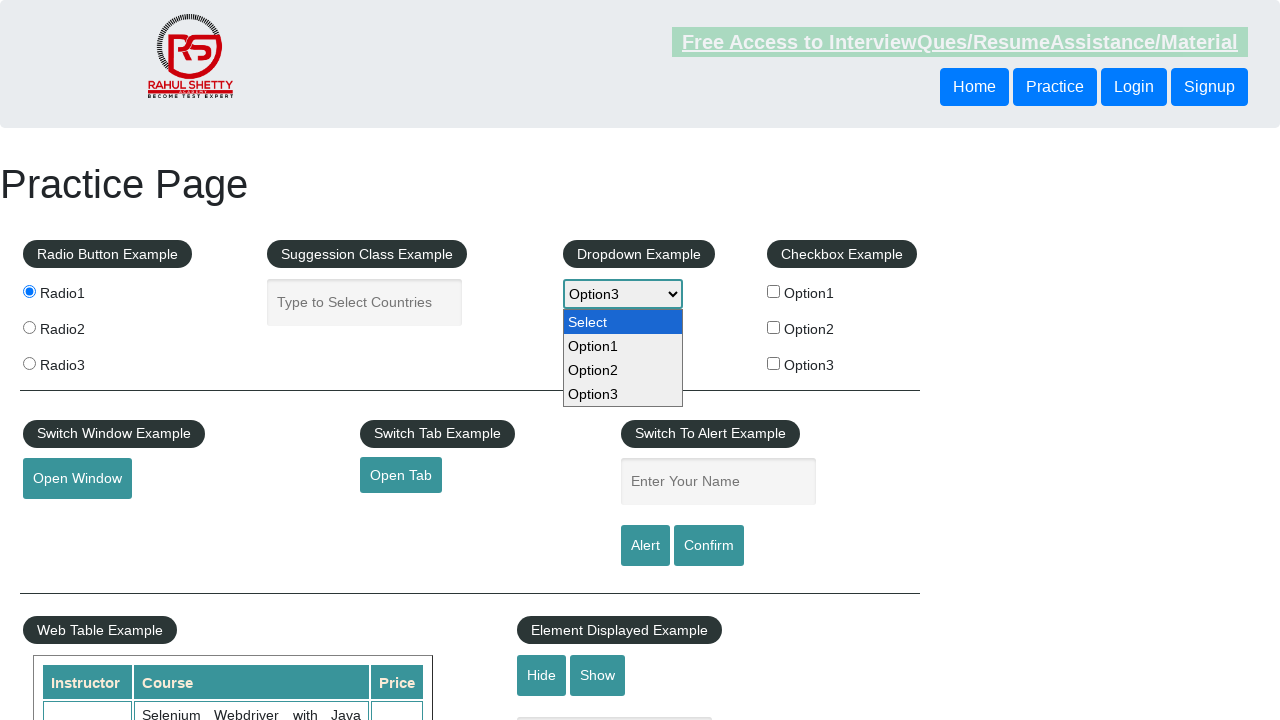

Clicked checkbox option 1 at (774, 291) on input#checkBoxOption1
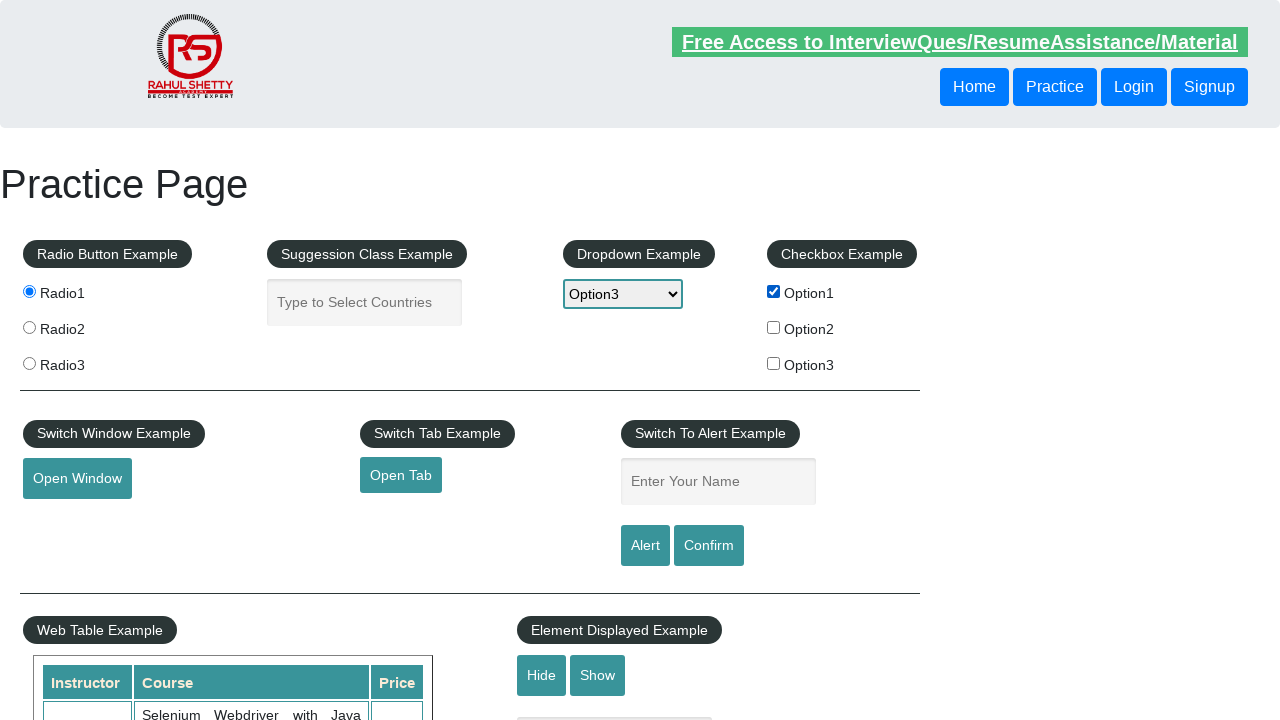

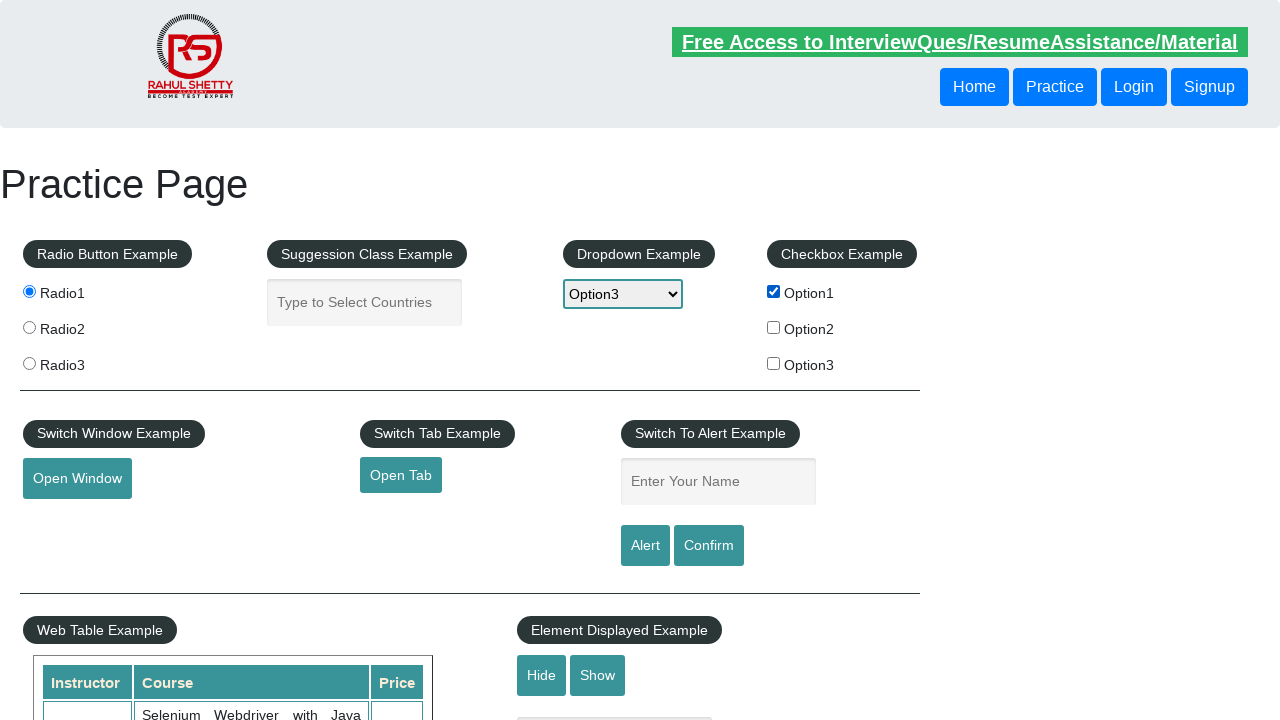